Tests dynamic controls with explicit waits by clicking Remove button, waiting for "It's gone!" message, then clicking Add button and waiting for the confirmation message.

Starting URL: https://the-internet.herokuapp.com/dynamic_controls

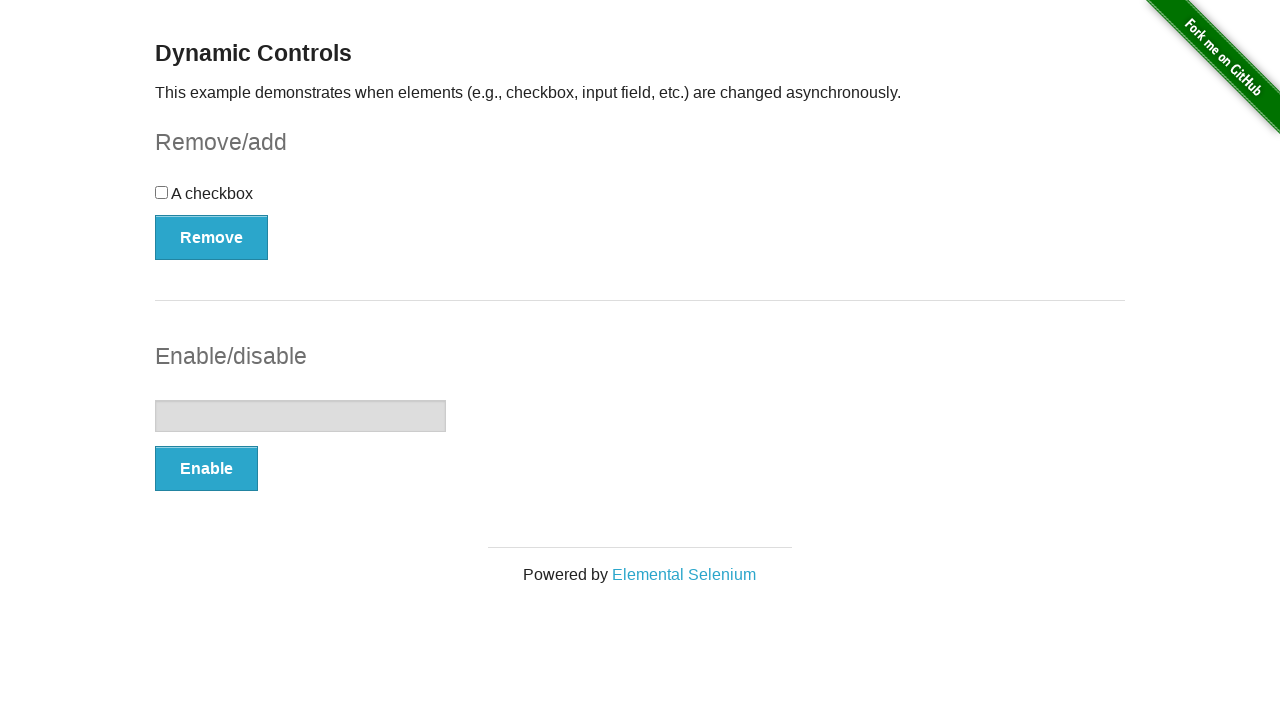

Clicked Remove button at (212, 237) on xpath=//*[text()='Remove']
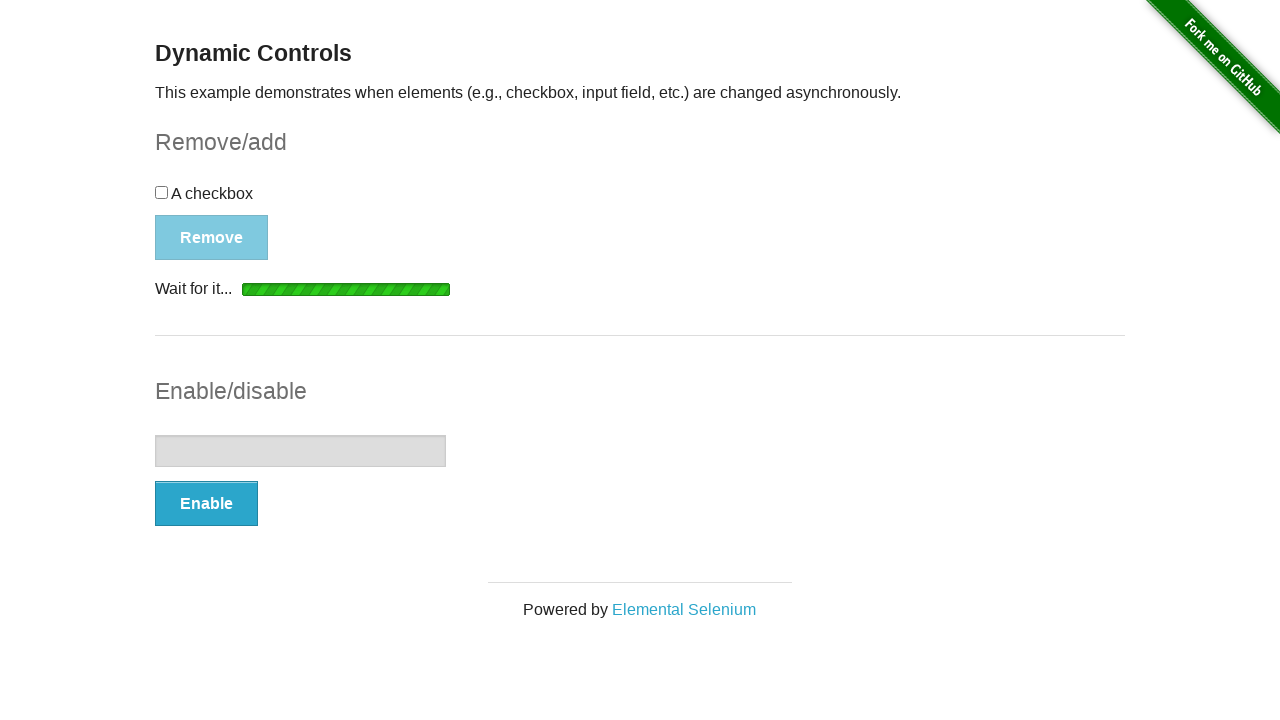

Waited for 'It's gone!' message to be visible
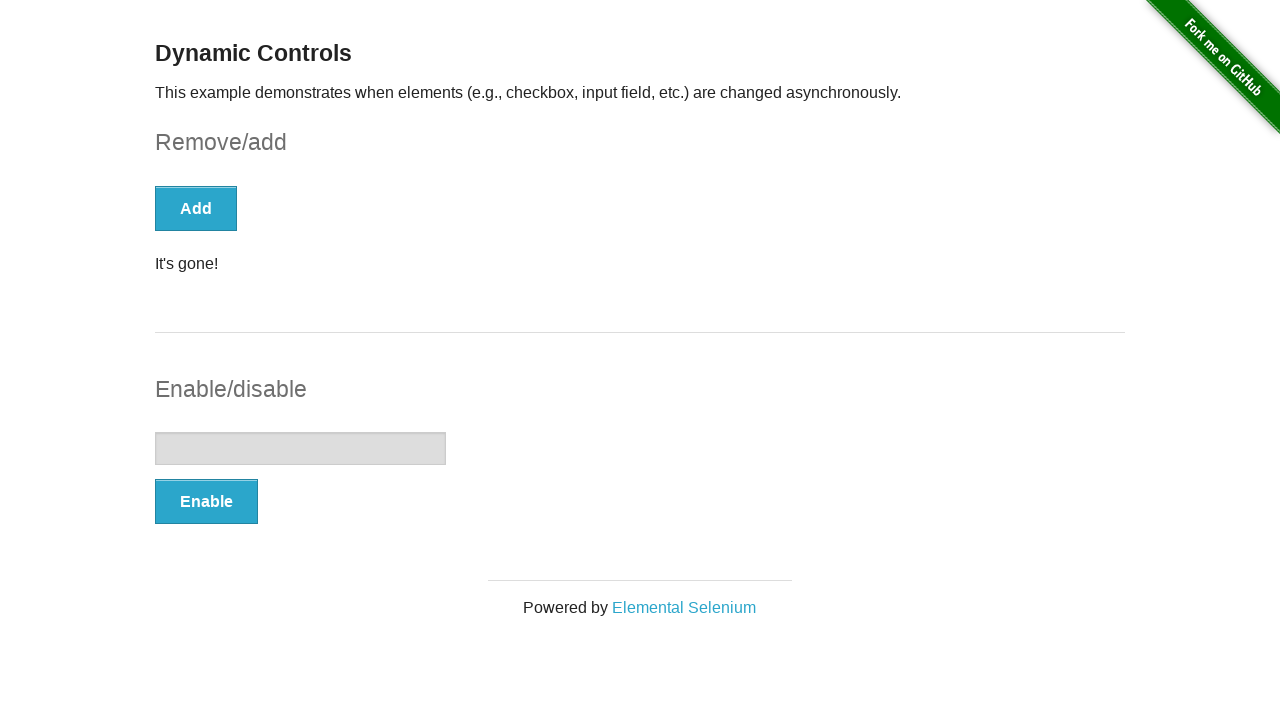

Clicked Add button at (196, 208) on xpath=//*[text()='Add']
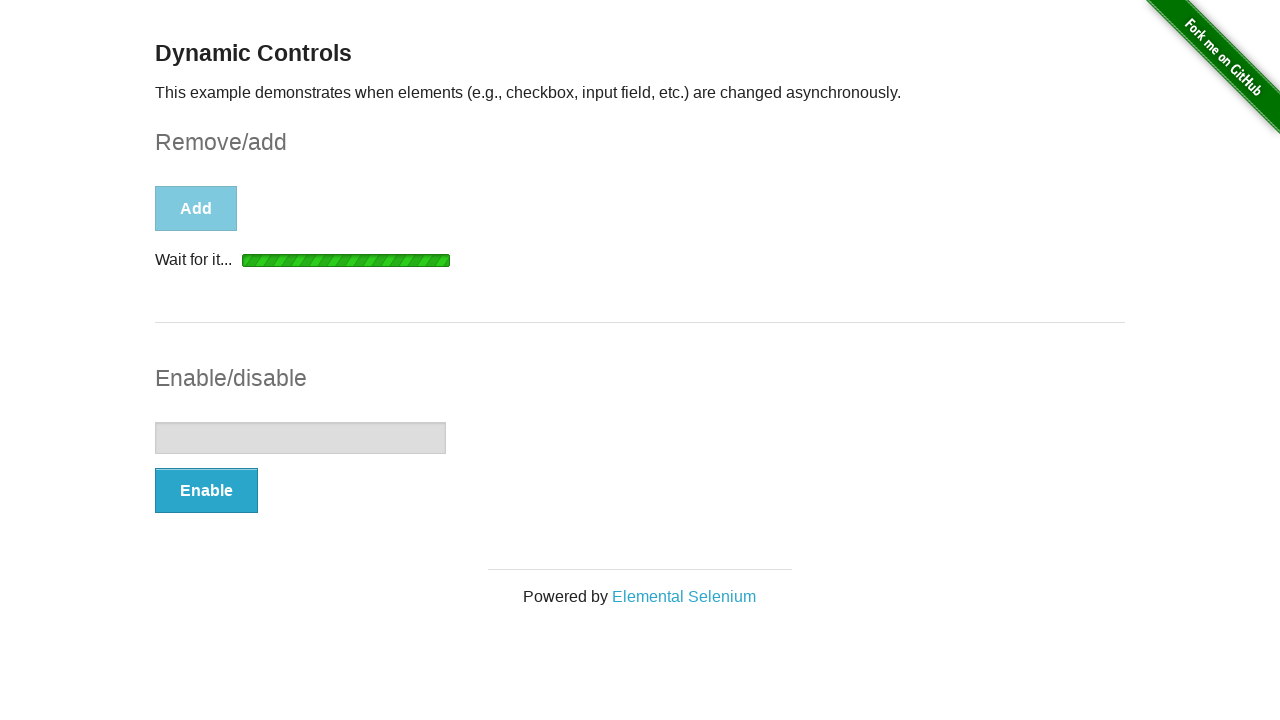

Waited for 'It's back!' message to be visible
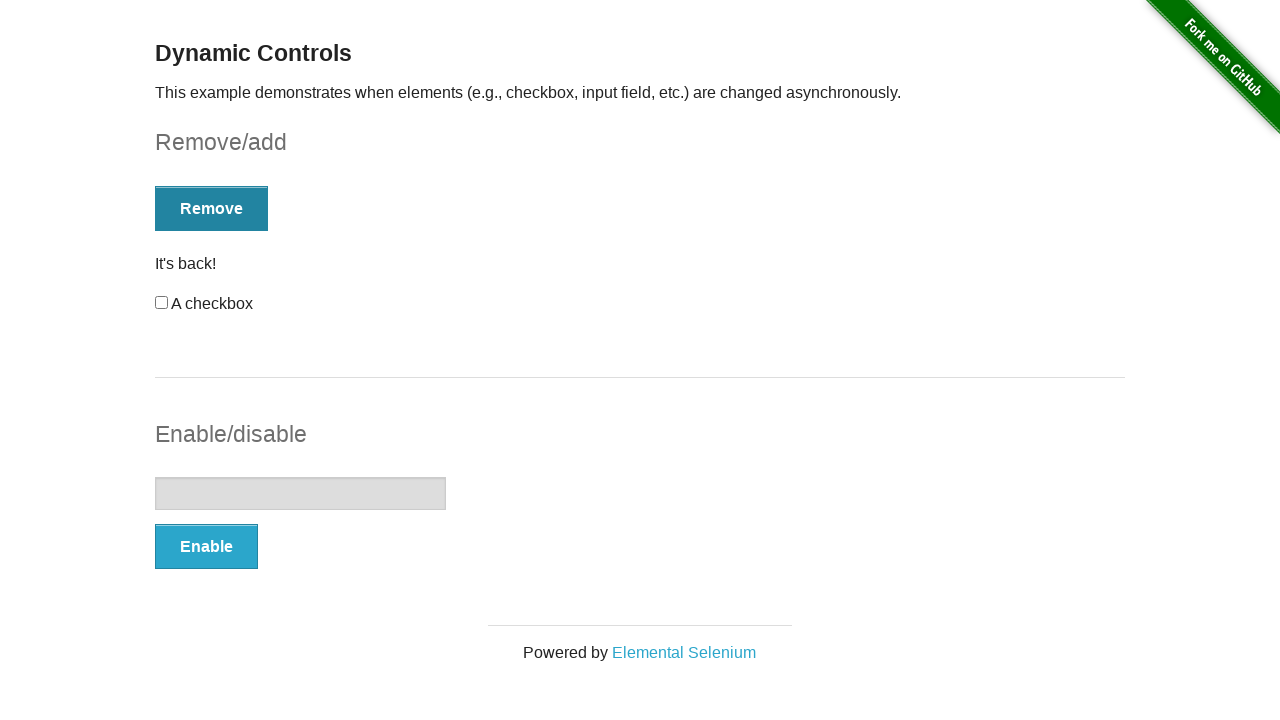

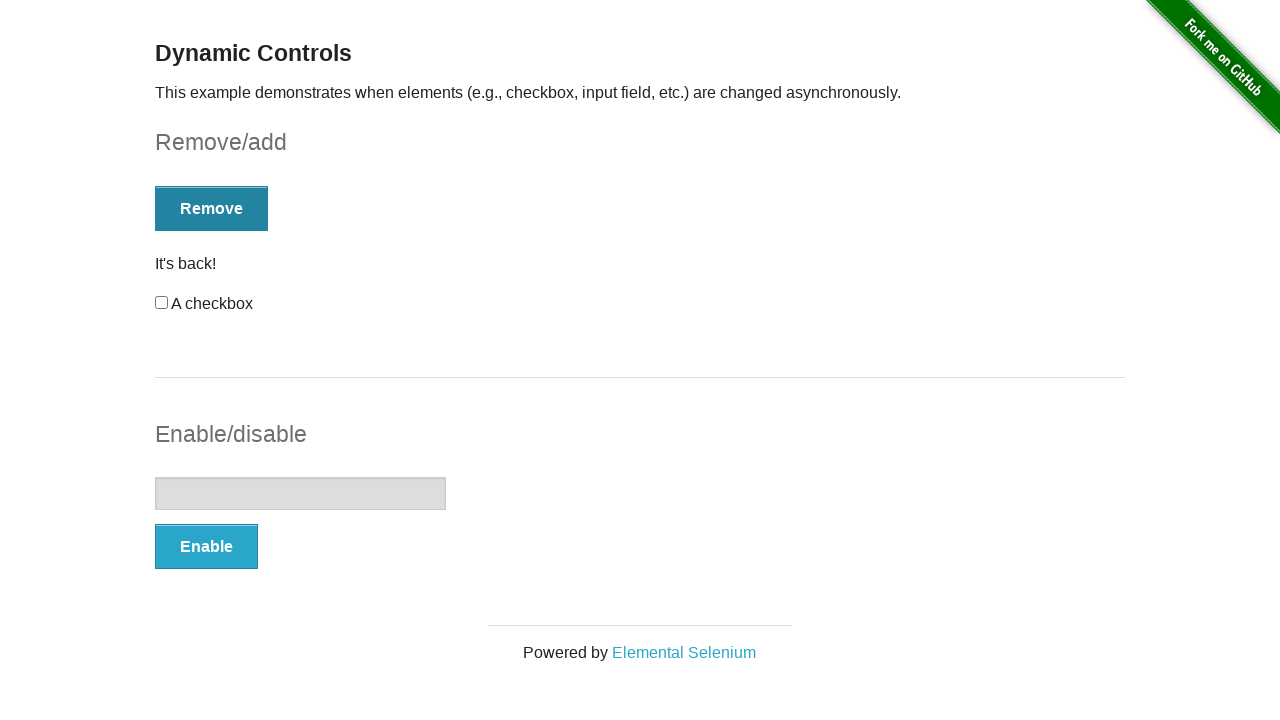